Tests table sorting functionality by clicking on the first column header and verifying that the data is sorted alphabetically

Starting URL: http://the-internet.herokuapp.com/tables

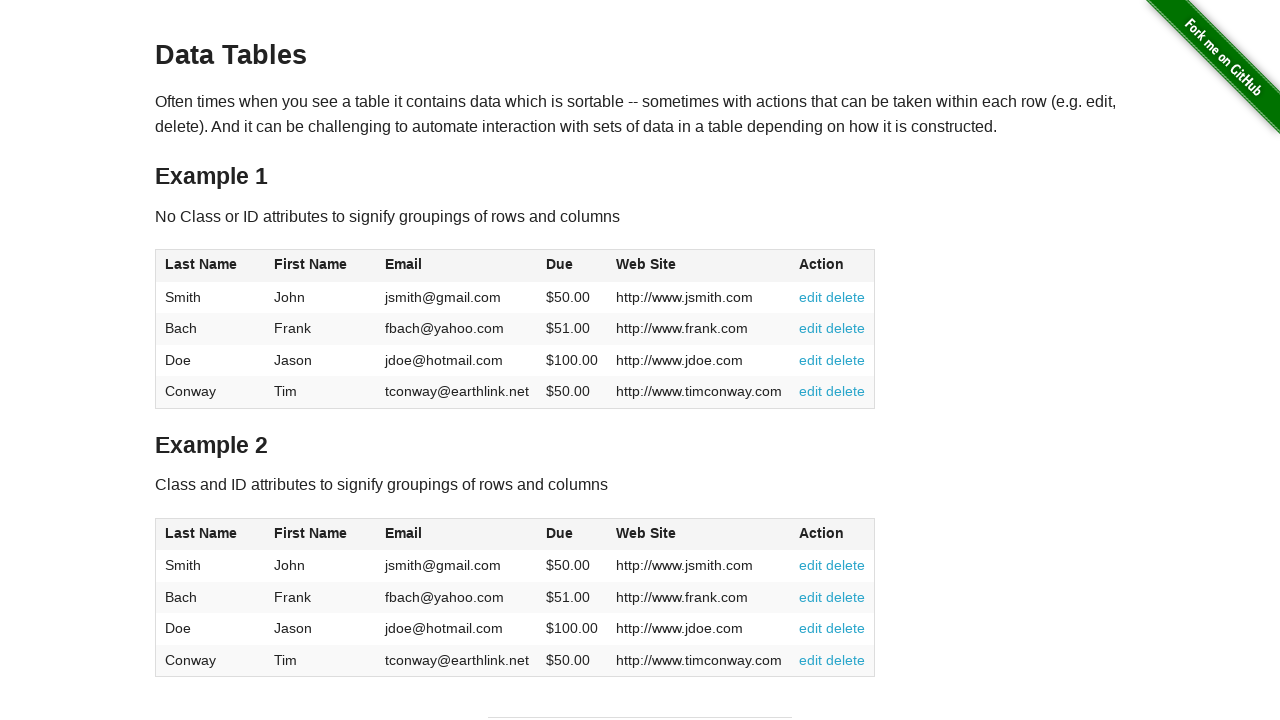

Clicked first column header to sort table at (201, 264) on xpath=//table[@id="table1"]//tr/th[1]/span
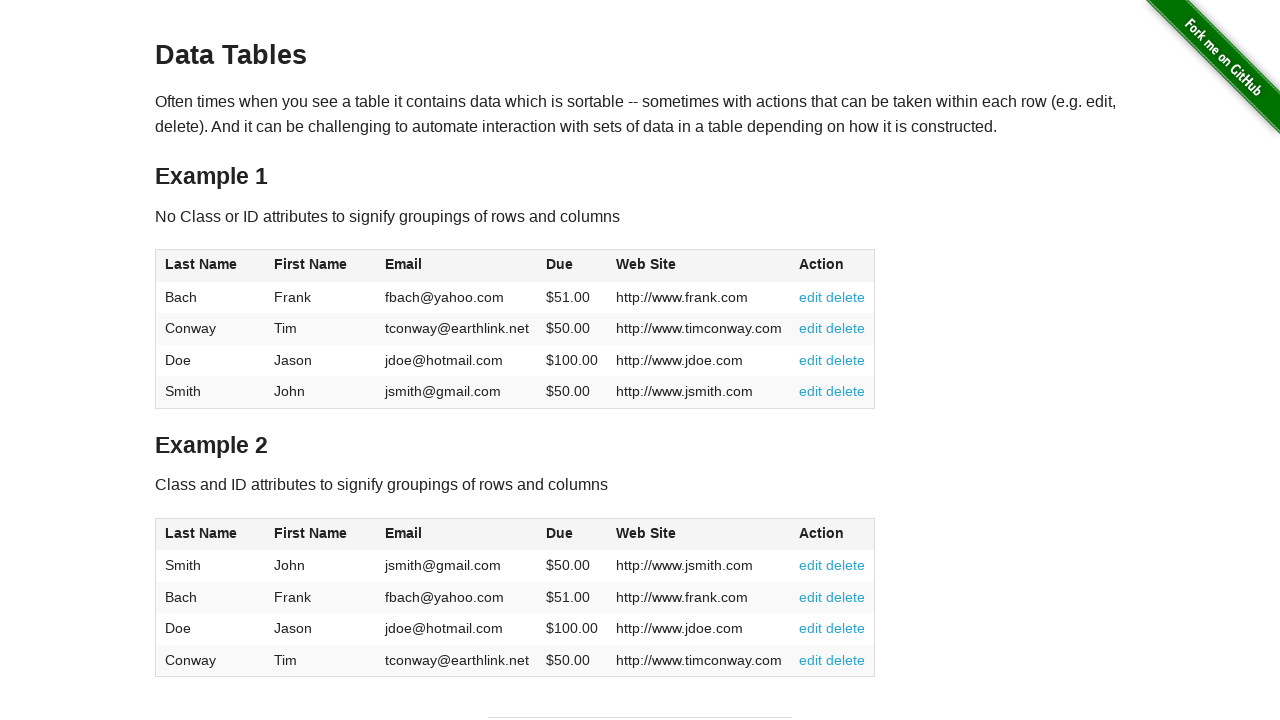

Retrieved row count from table body
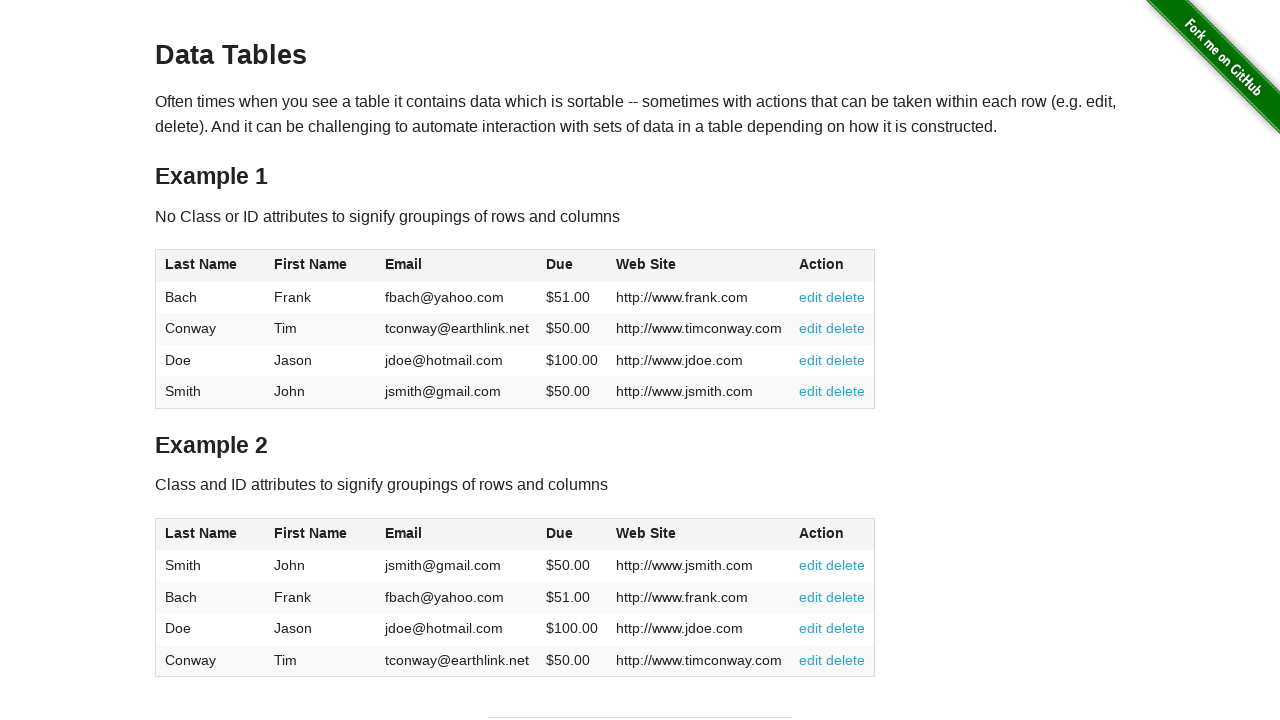

Extracted text from row 1, column 1
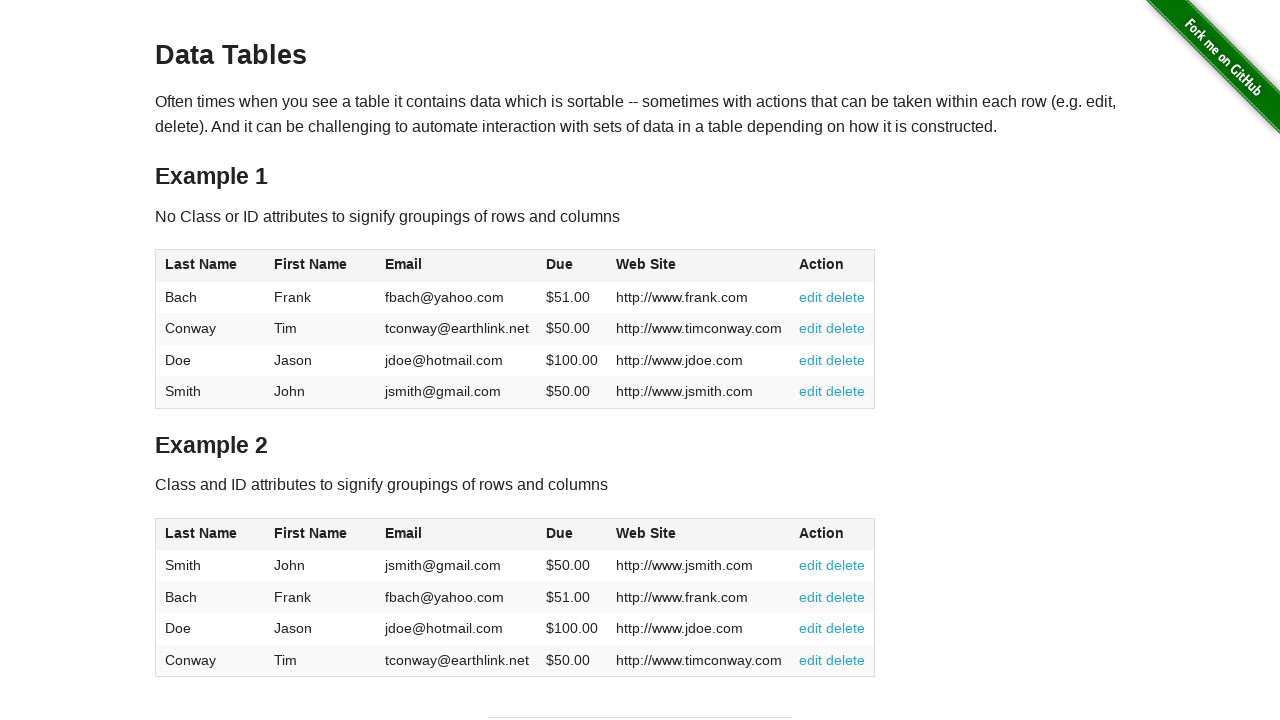

Extracted text from row 2, column 1
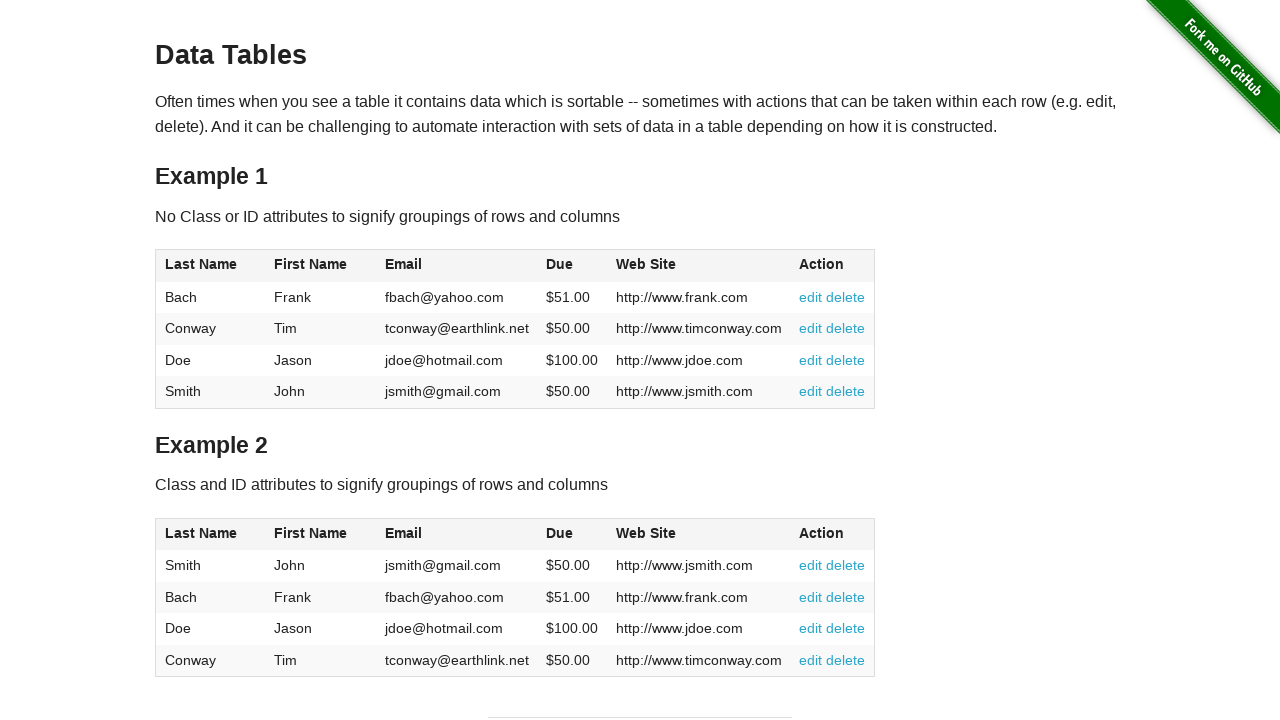

Extracted text from row 3, column 1
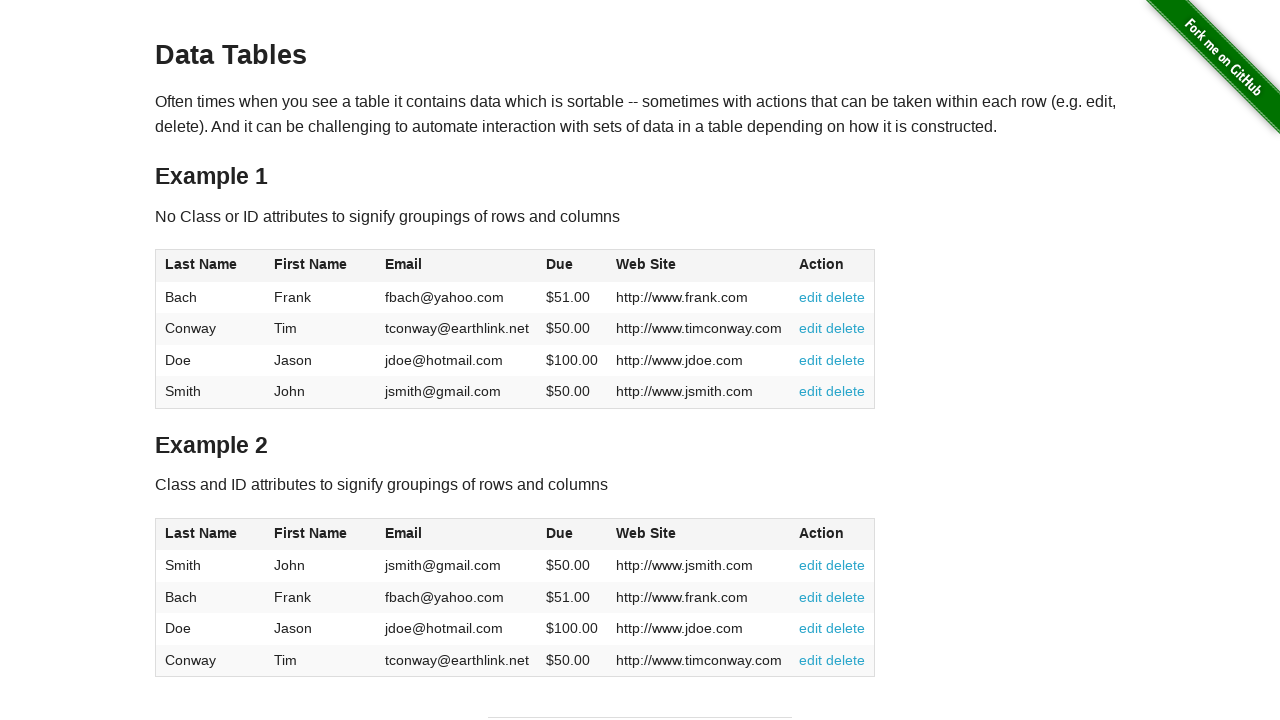

Extracted text from row 4, column 1
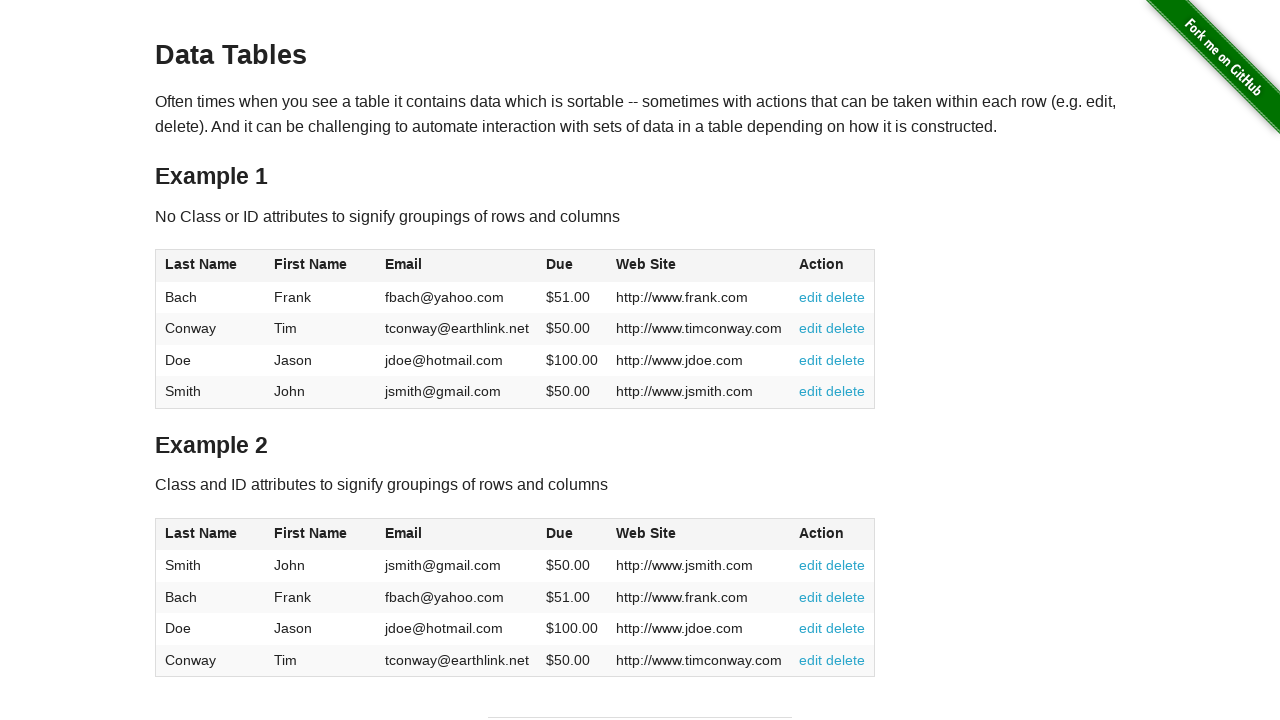

Verified row 0 is sorted correctly: Bach
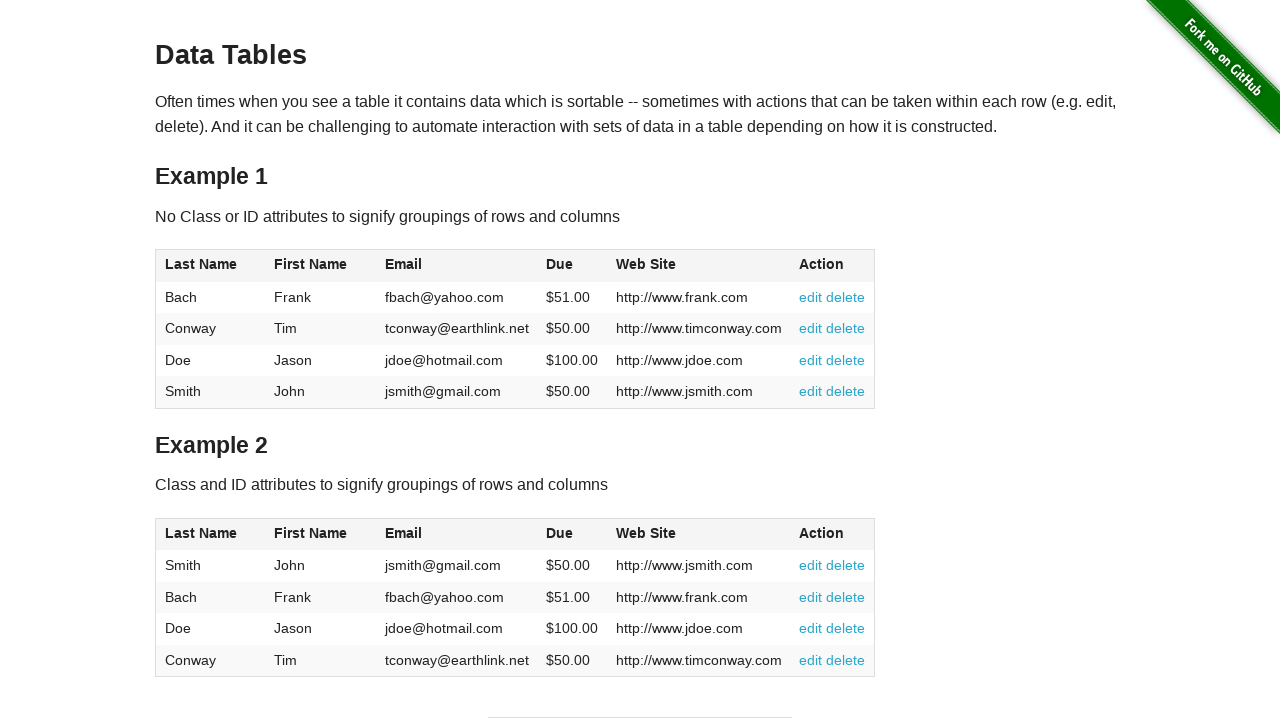

Verified row 1 is sorted correctly: Conway
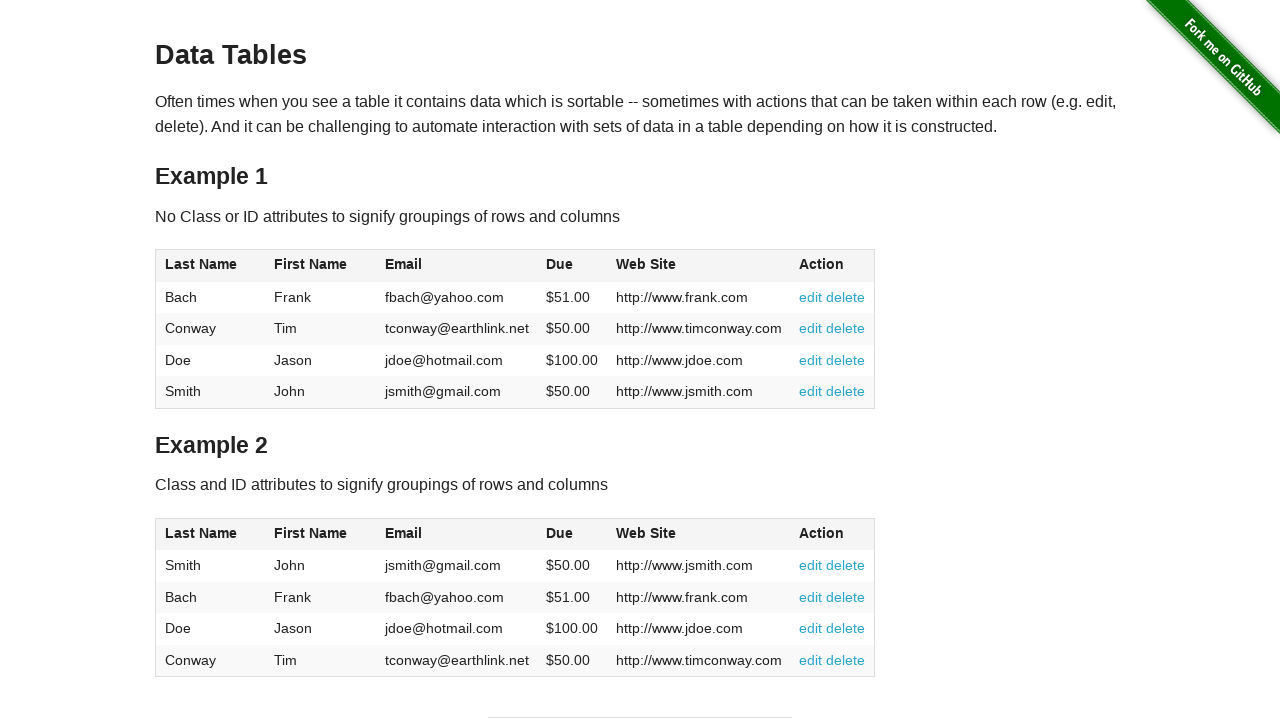

Verified row 2 is sorted correctly: Doe
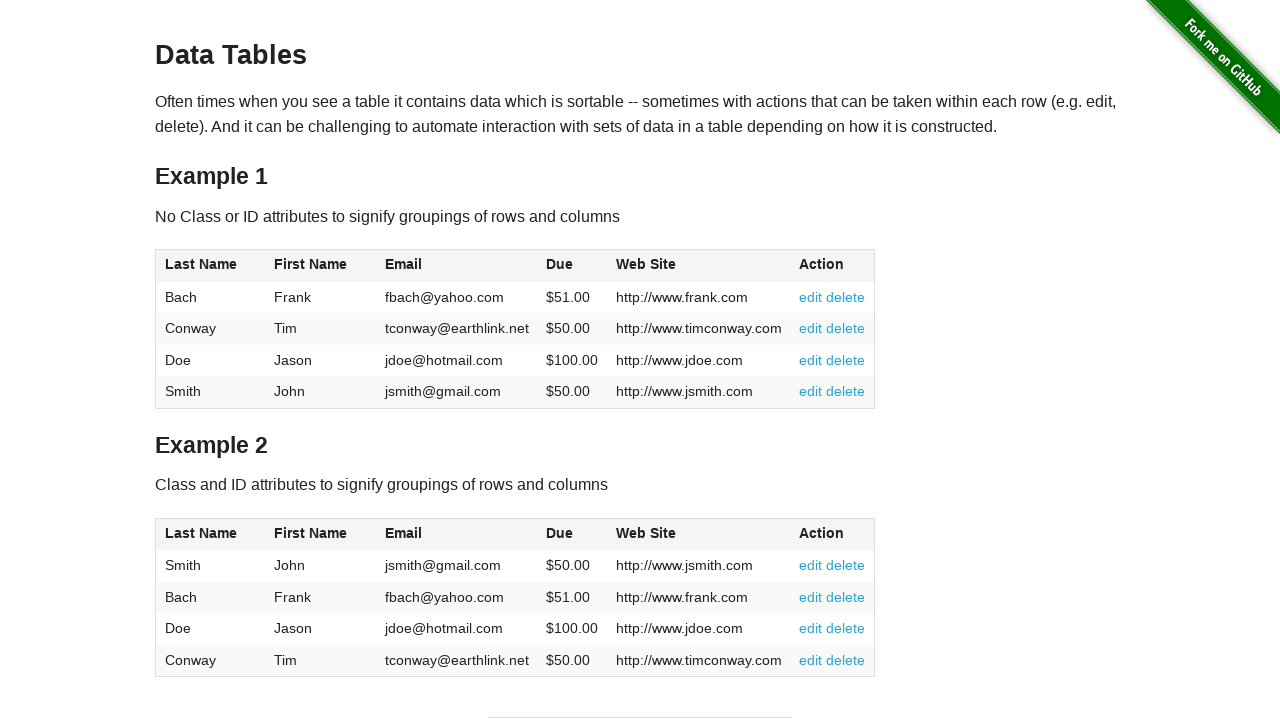

Verified row 3 is sorted correctly: Smith
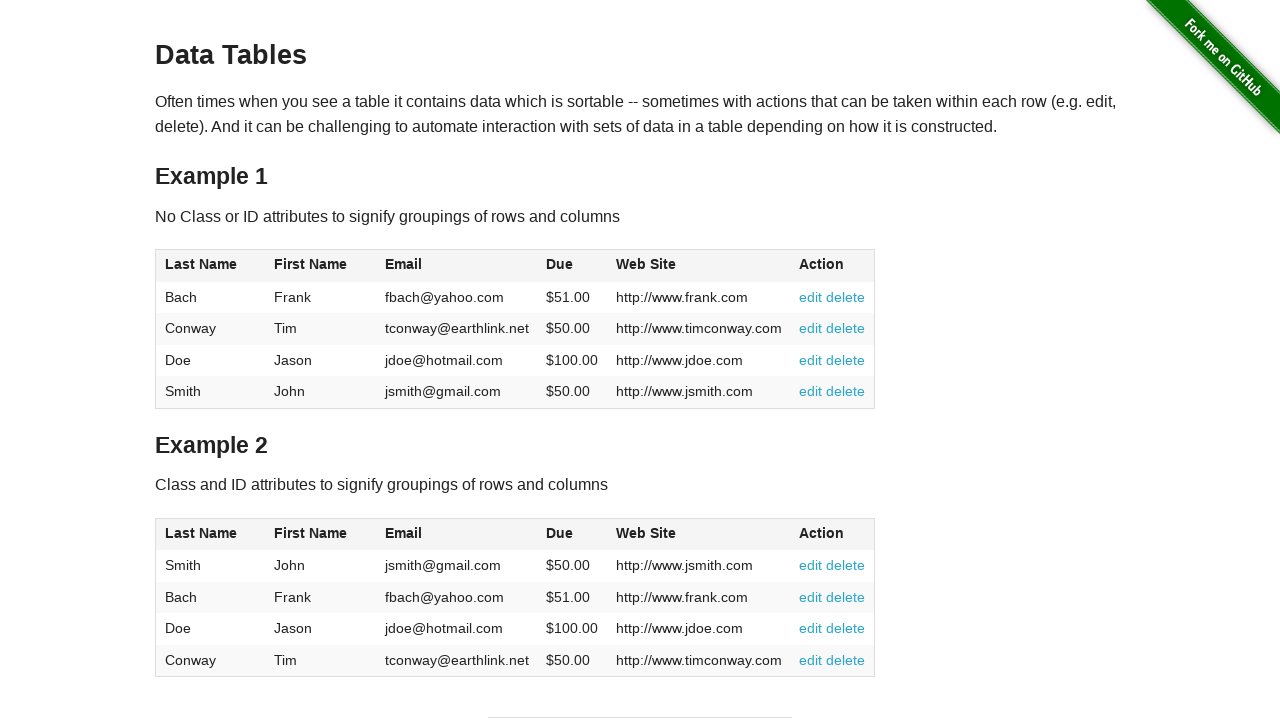

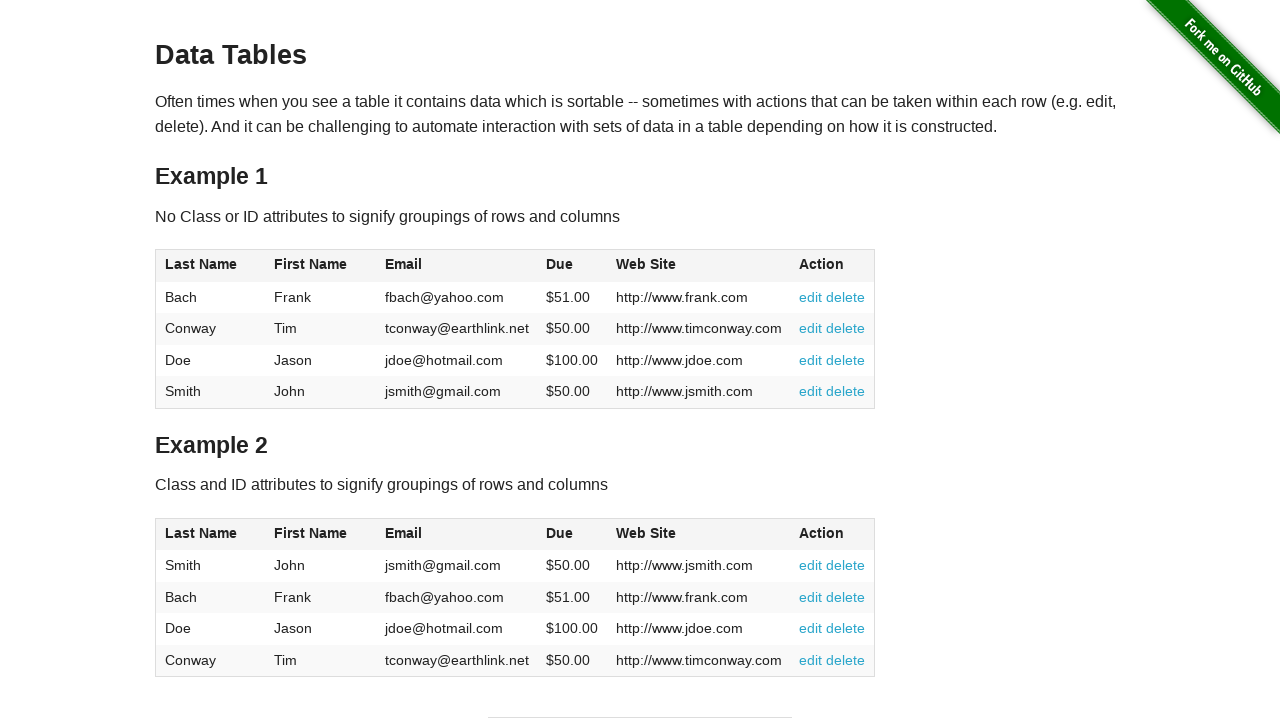